Navigates to the Python.org homepage and verifies that upcoming events are displayed in the event widget

Starting URL: https://www.python.org

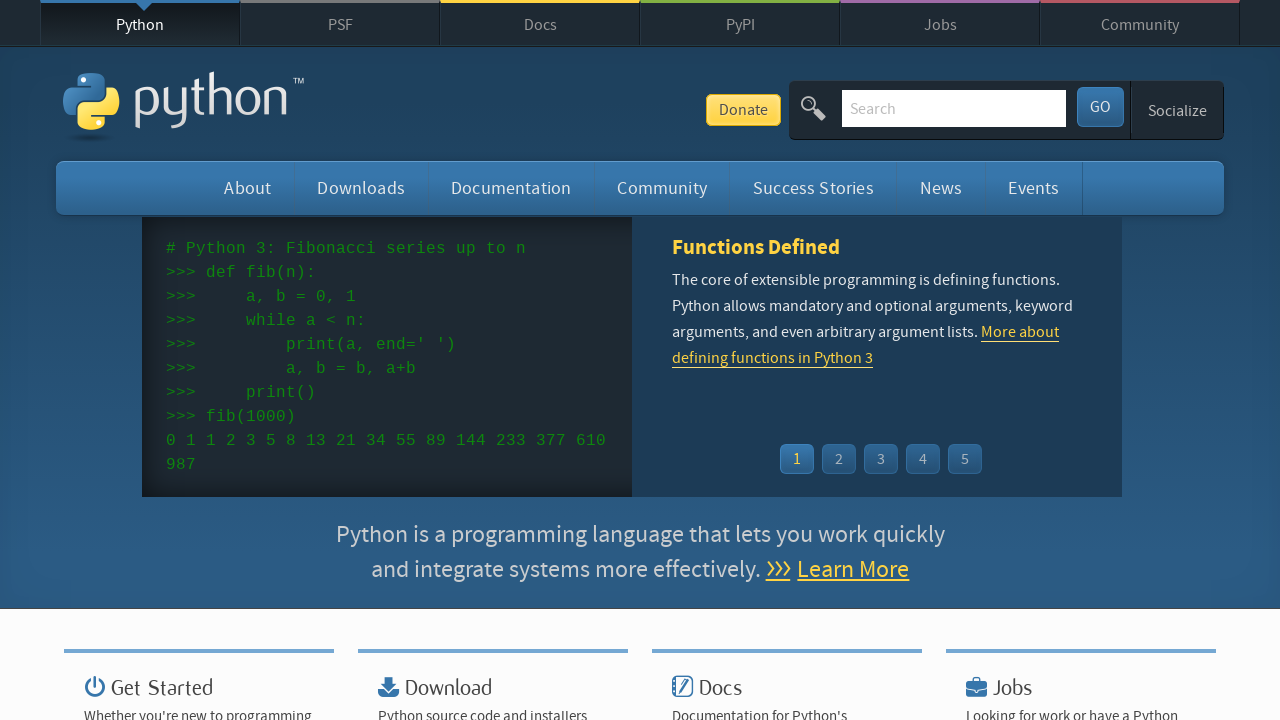

Navigated to Python.org homepage
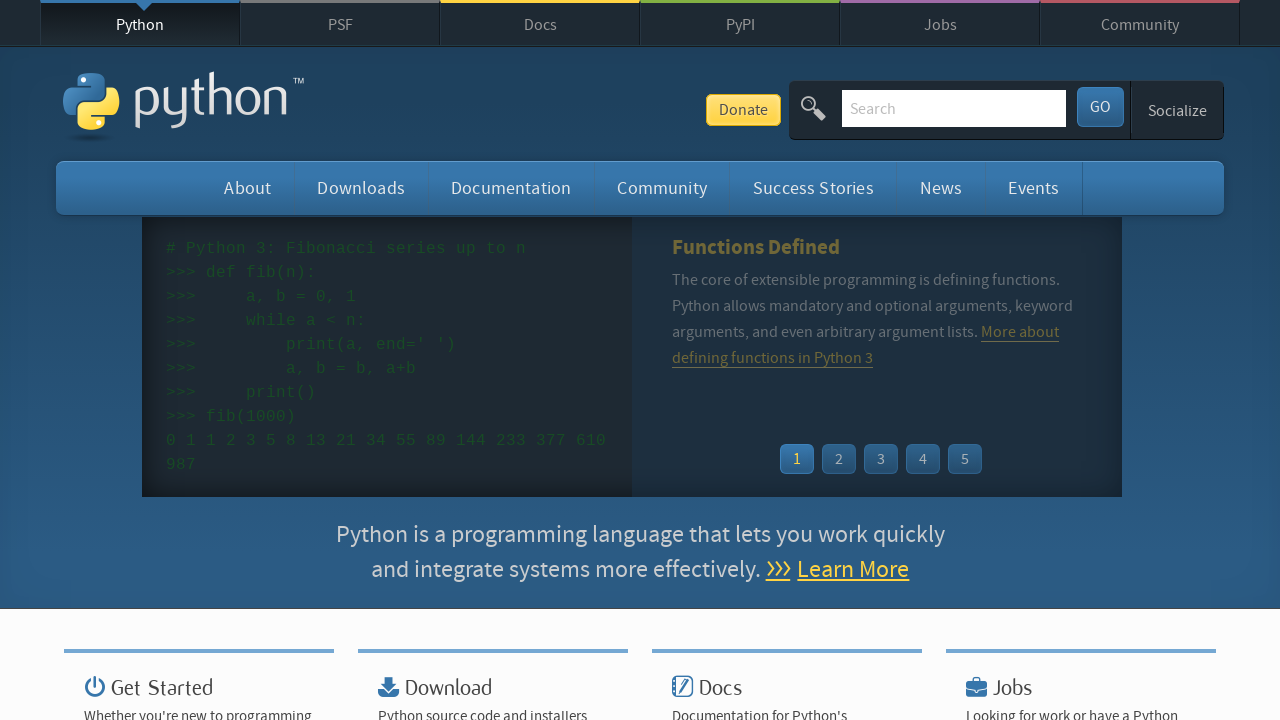

Event widget time elements loaded
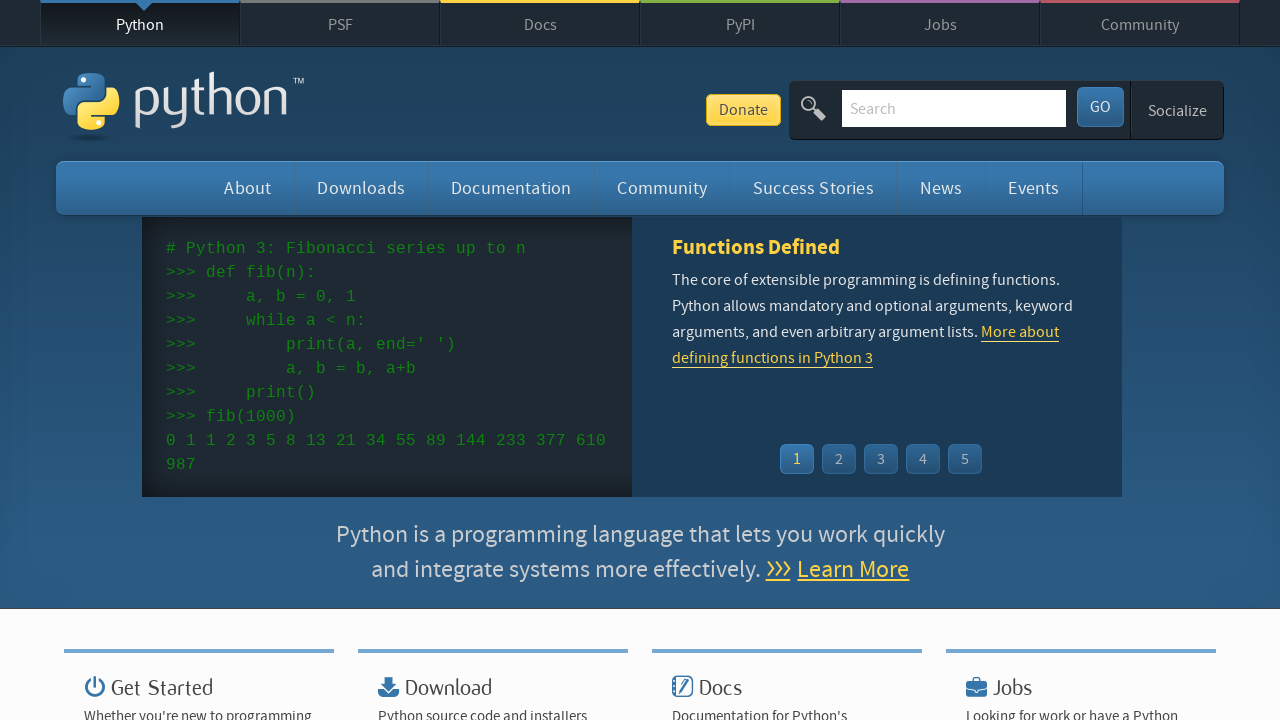

Upcoming events are displayed in the event widget
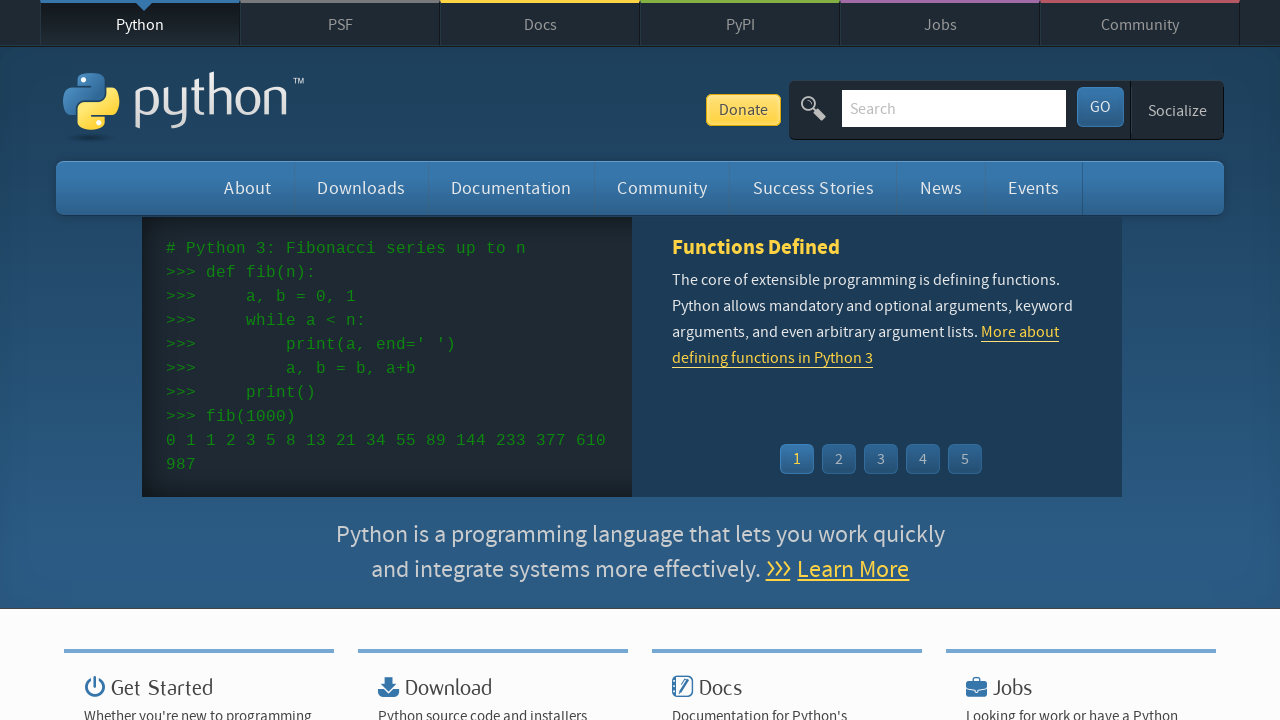

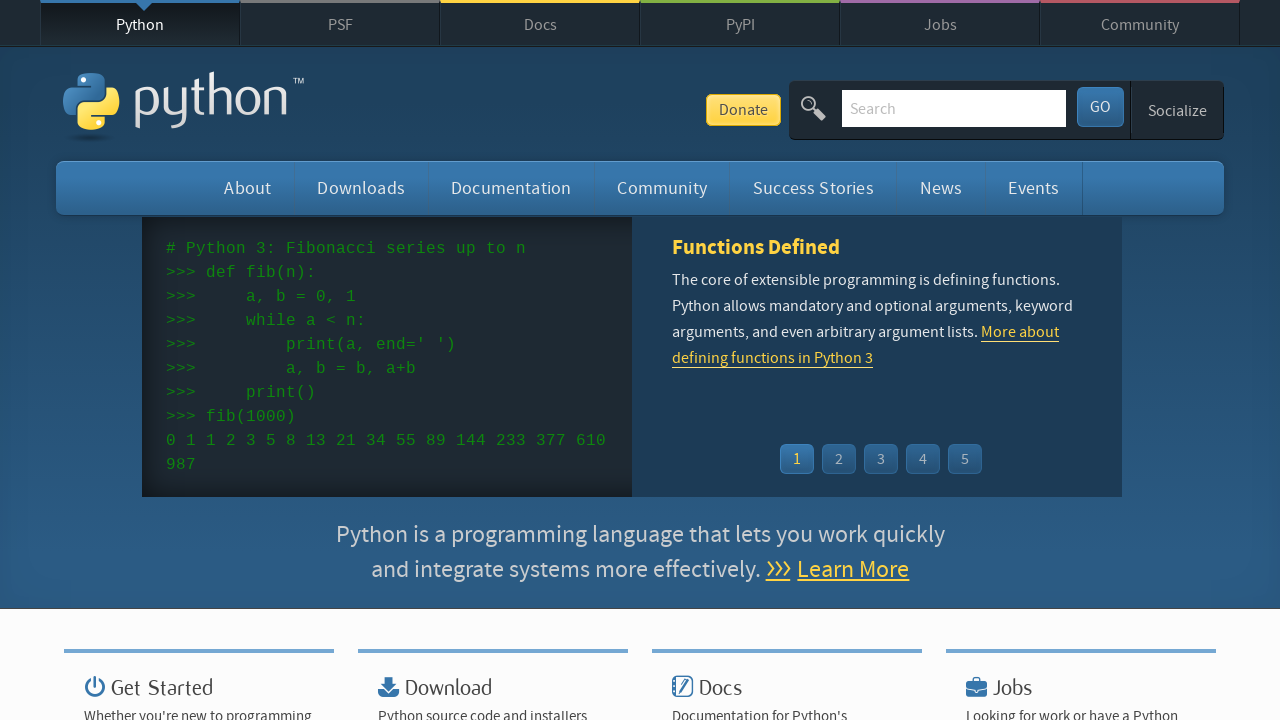